Tests that the Playwright homepage has the correct title and that the "Get started" link navigates to the intro documentation page

Starting URL: https://playwright.dev/

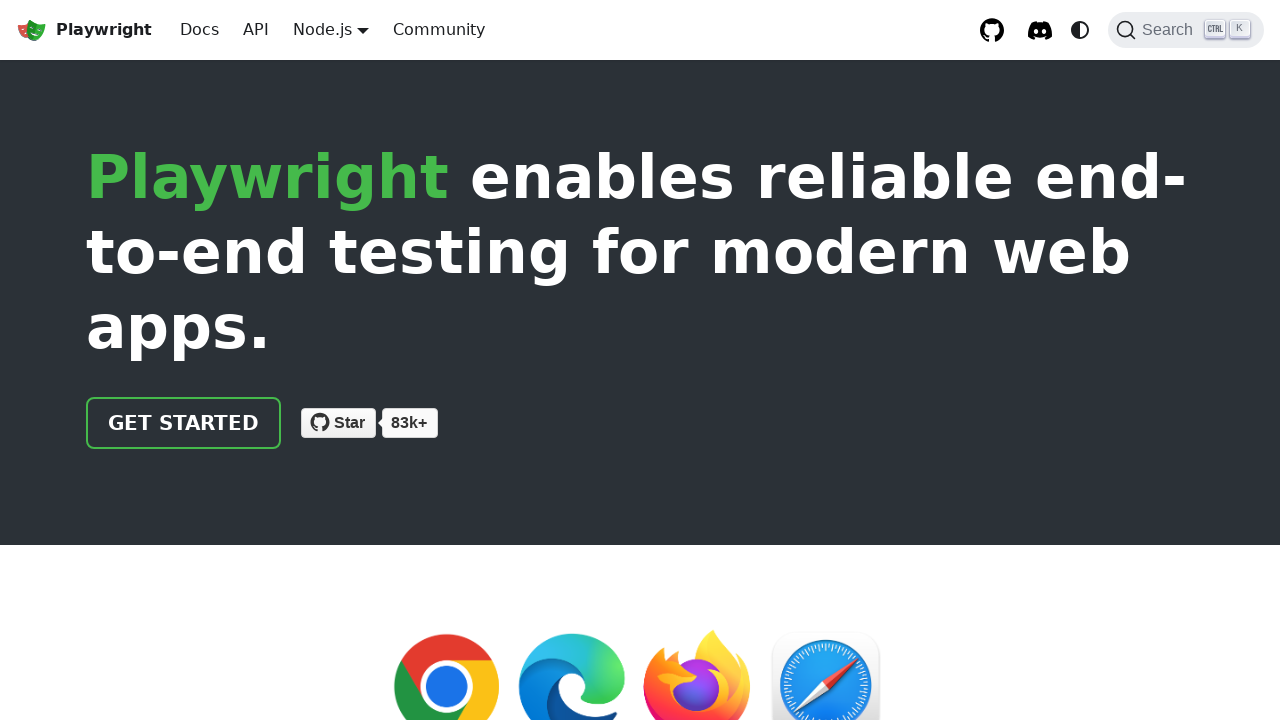

Verified page title contains 'Playwright'
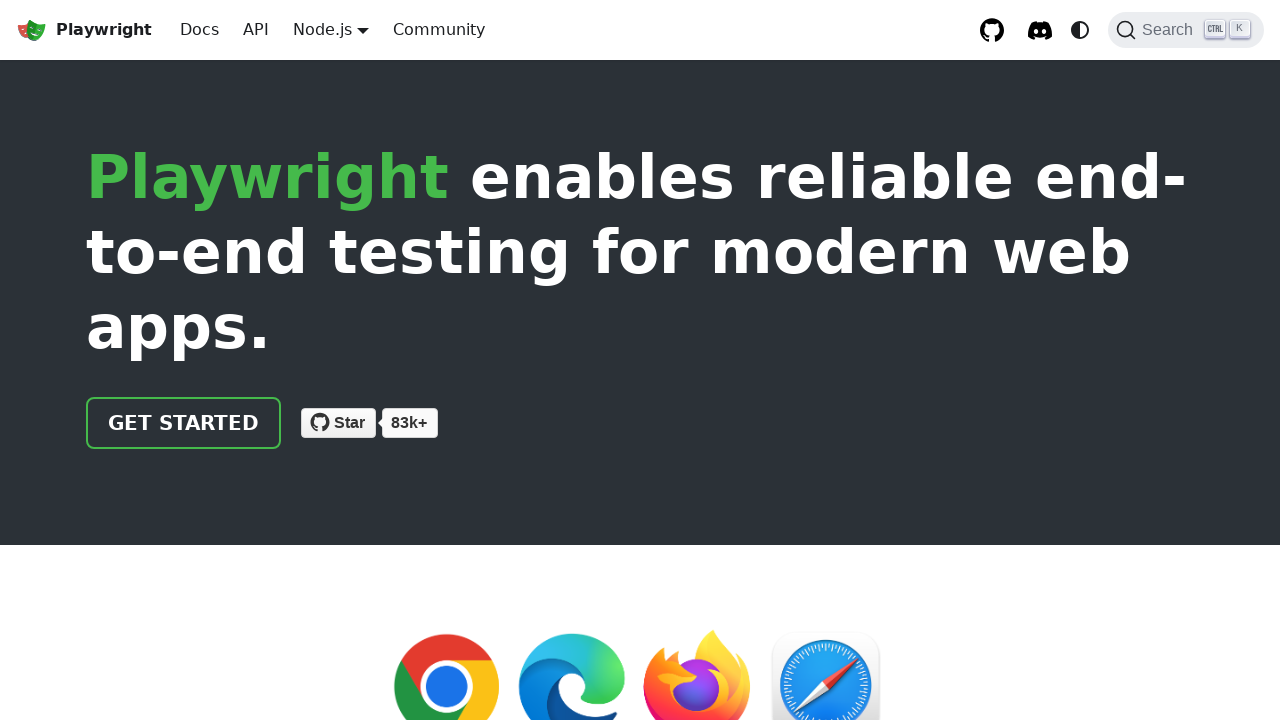

Located 'Get started' link
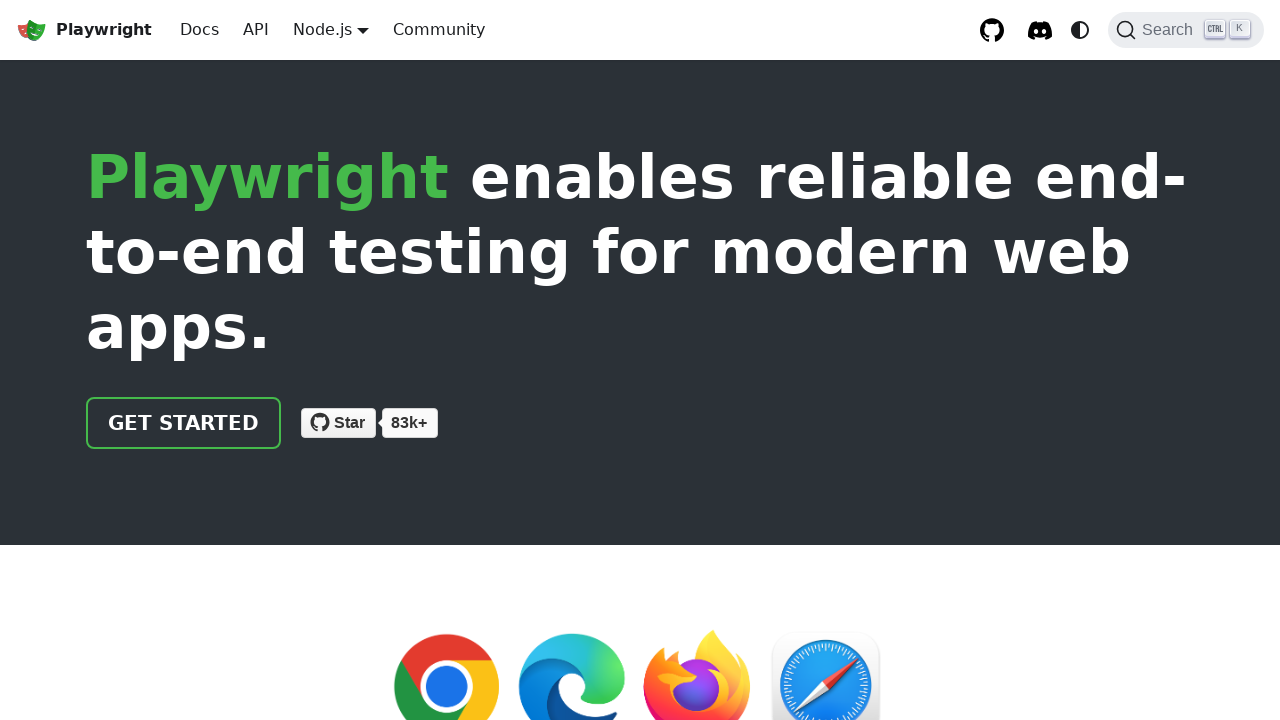

Verified 'Get started' link has correct href attribute '/docs/intro'
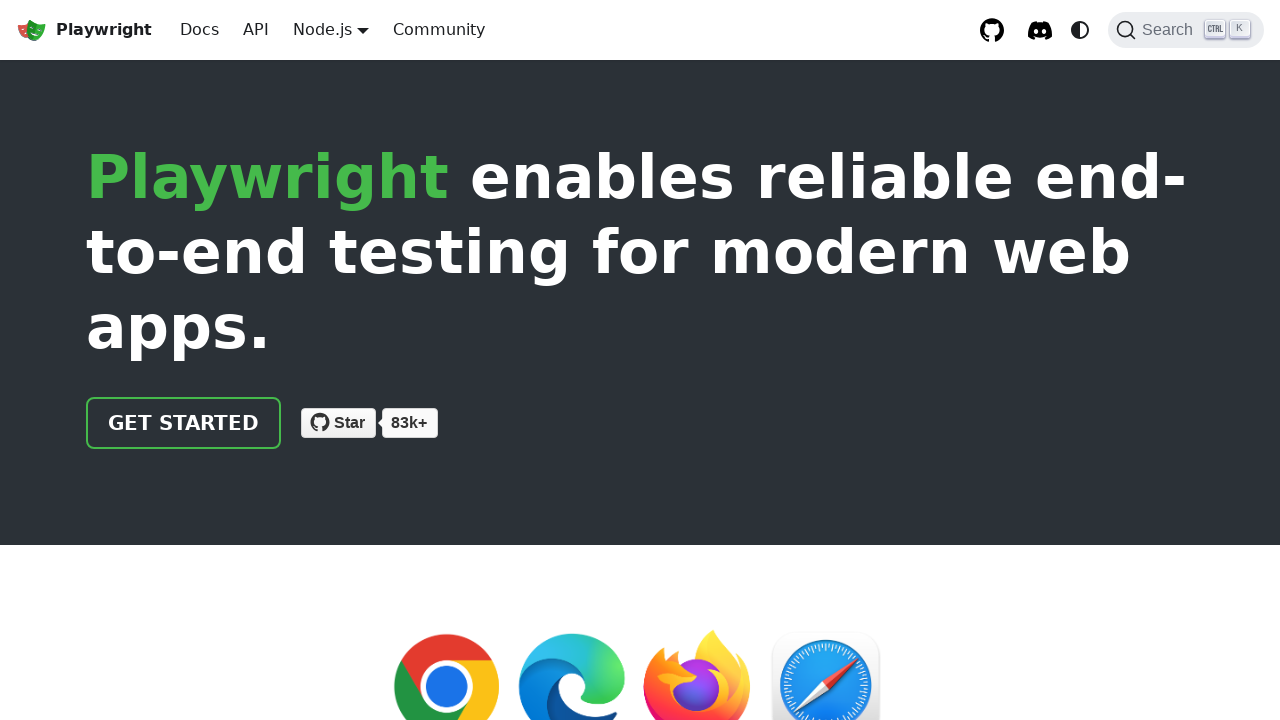

Clicked 'Get started' link at (184, 423) on internal:role=link[name="Get started"i]
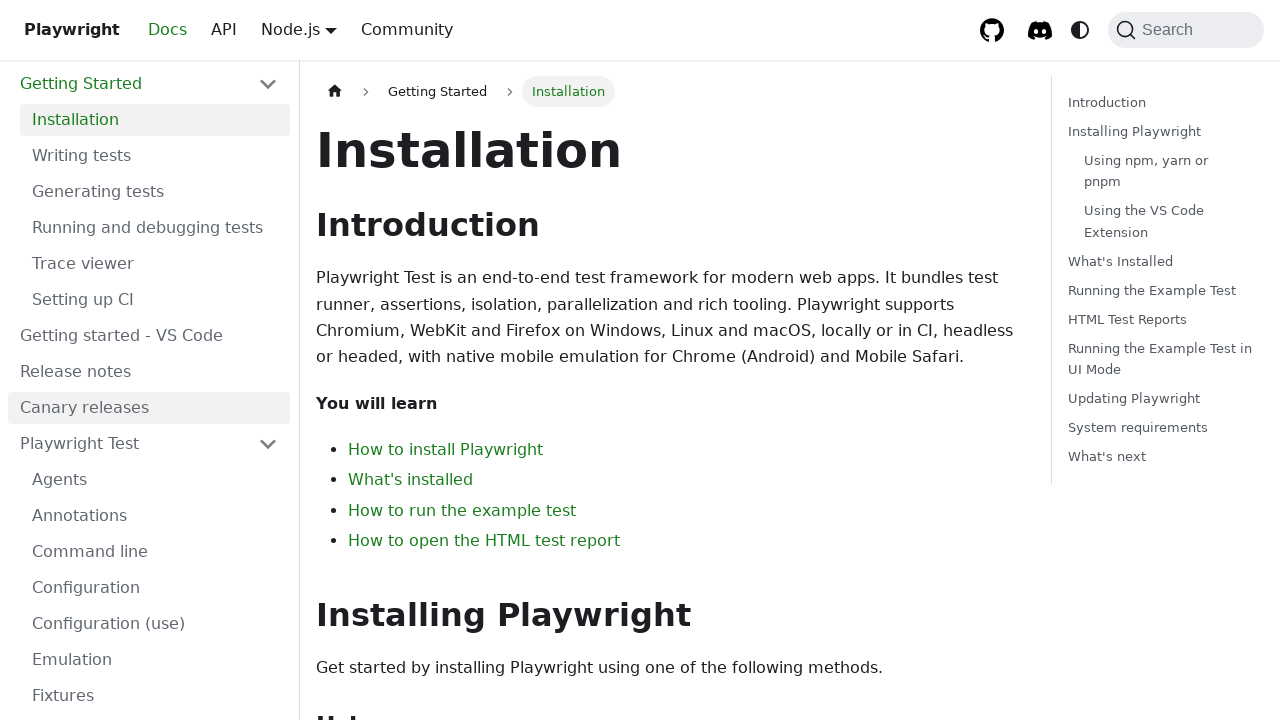

Verified navigation to intro documentation page (URL contains 'intro')
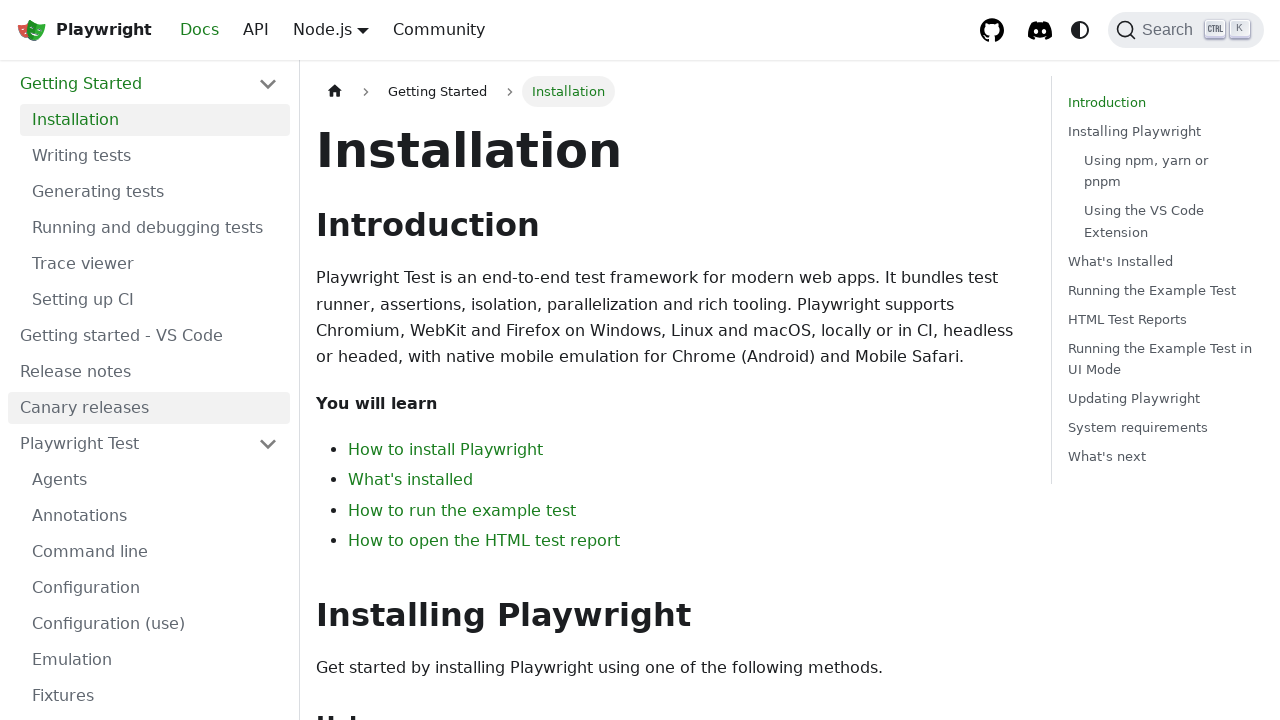

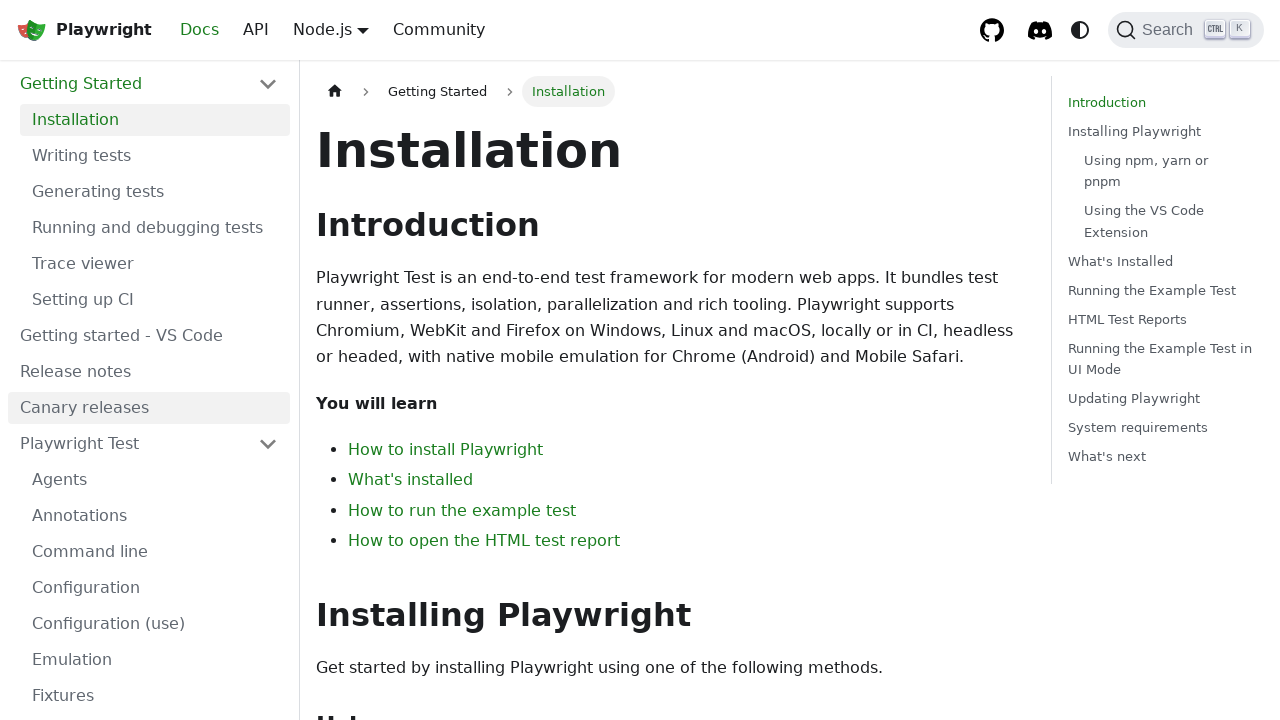